Tests left menu navigation on 3DNews website by clicking through storage categories (Накопители -> Kingston) and verifying page elements are present

Starting URL: https://3dnews.ru/

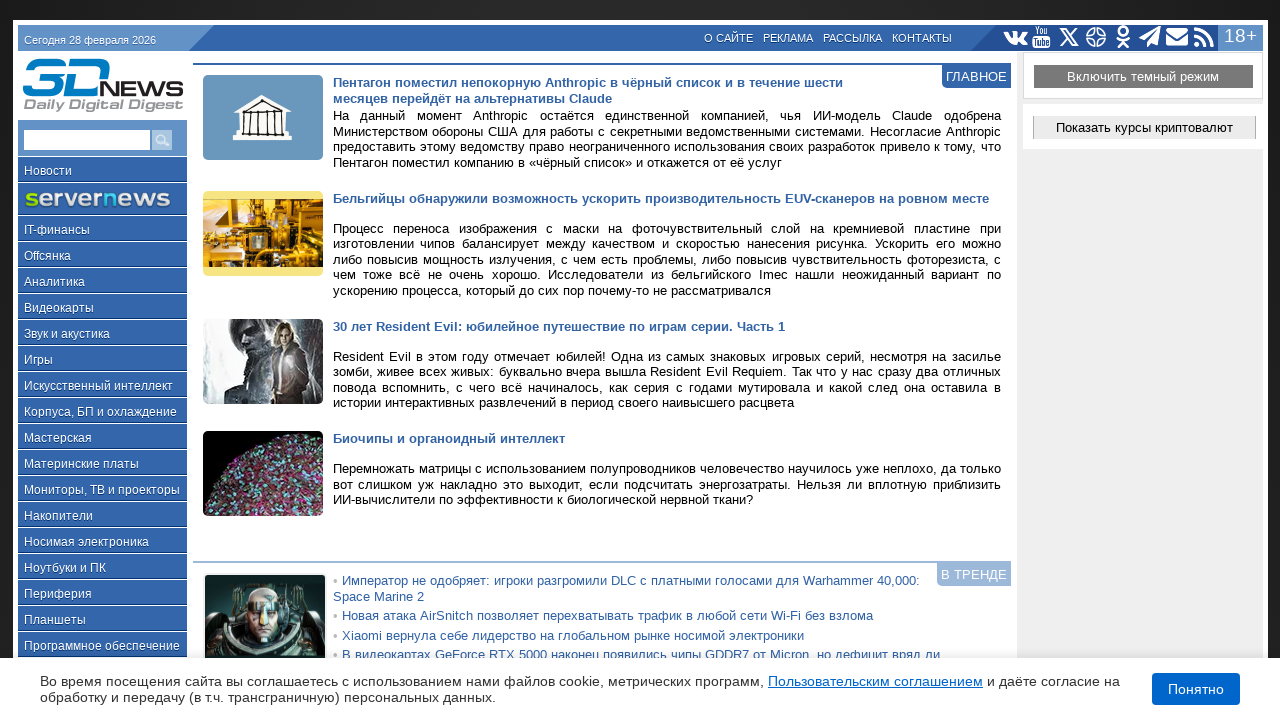

Clicked on 'Накопители' (Storage) link in the menu at (102, 515) on text=Накопители
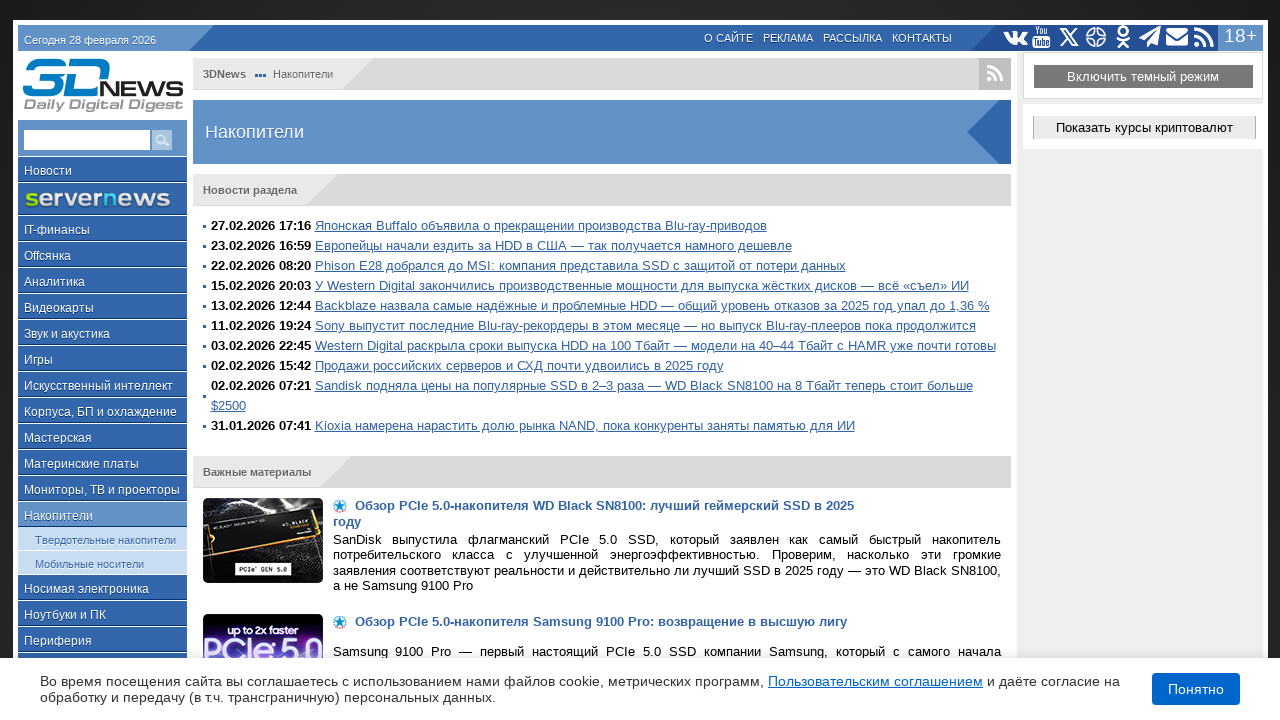

Waited for page to load after clicking Storage category
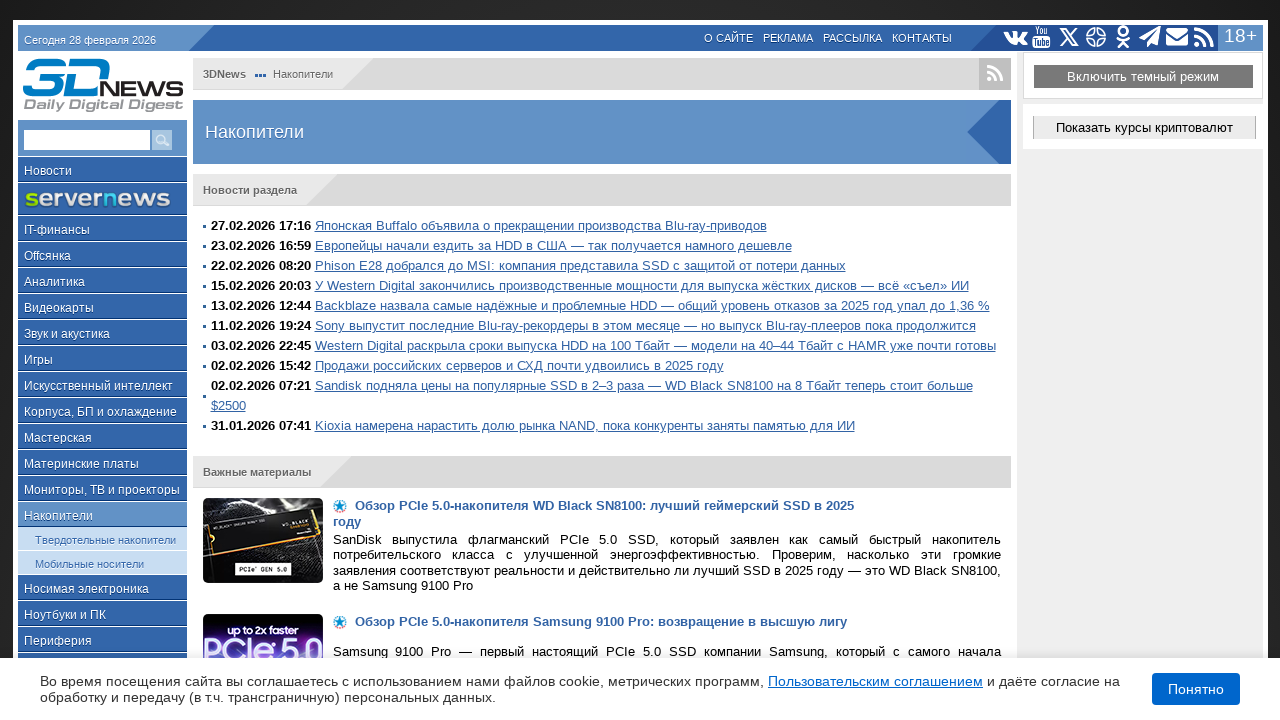

Clicked on 'Kingston' link to filter by brand at (728, 361) on text=Kingston
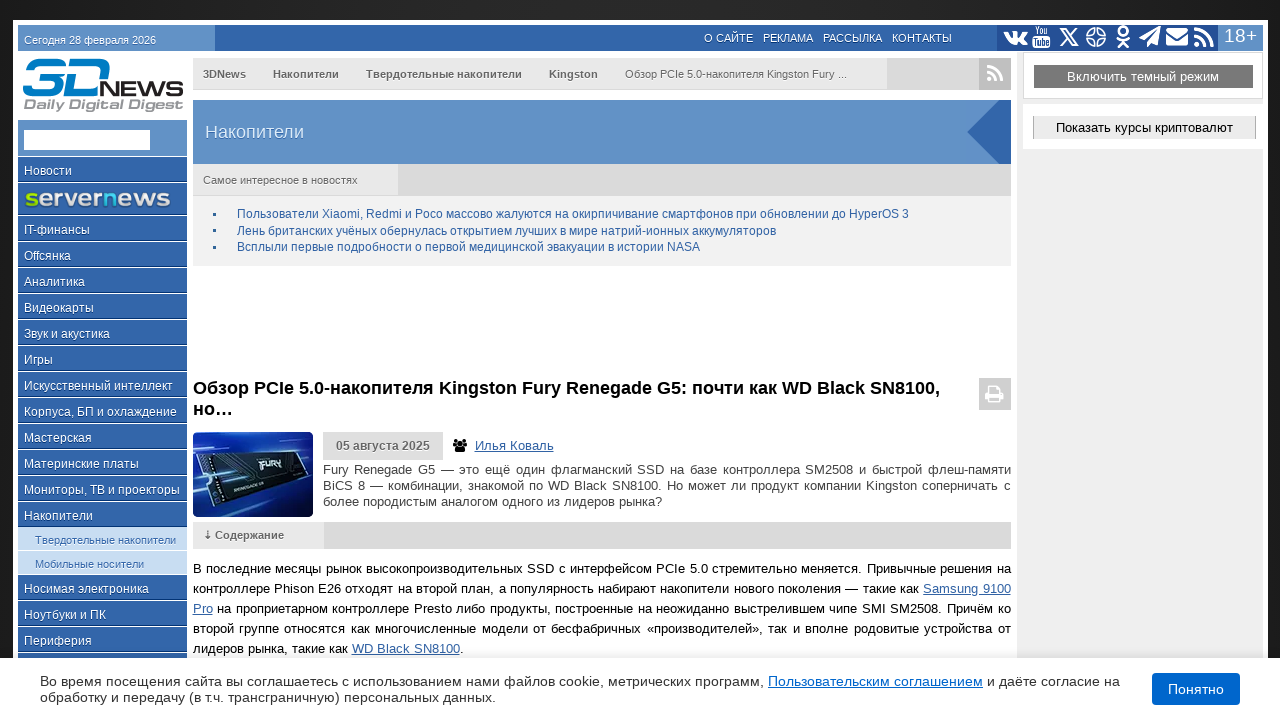

Waited for page to load after clicking Kingston brand filter
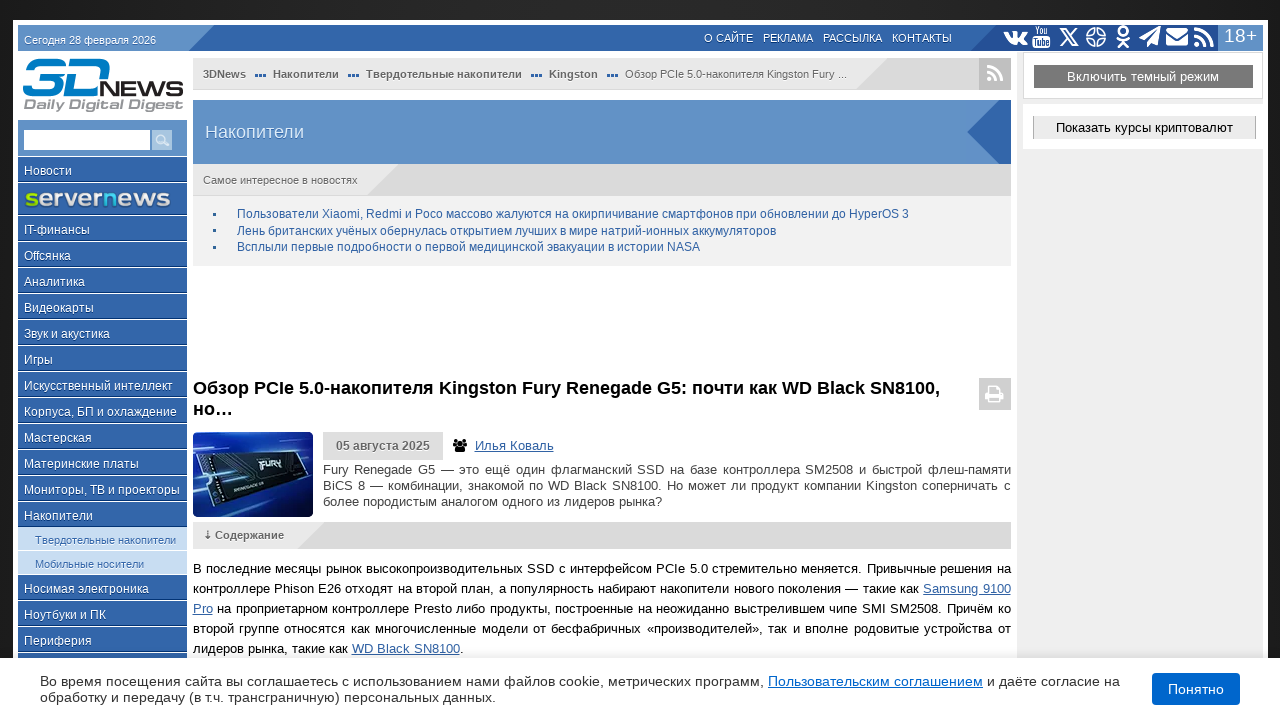

Verified page title contains 'Kingston'
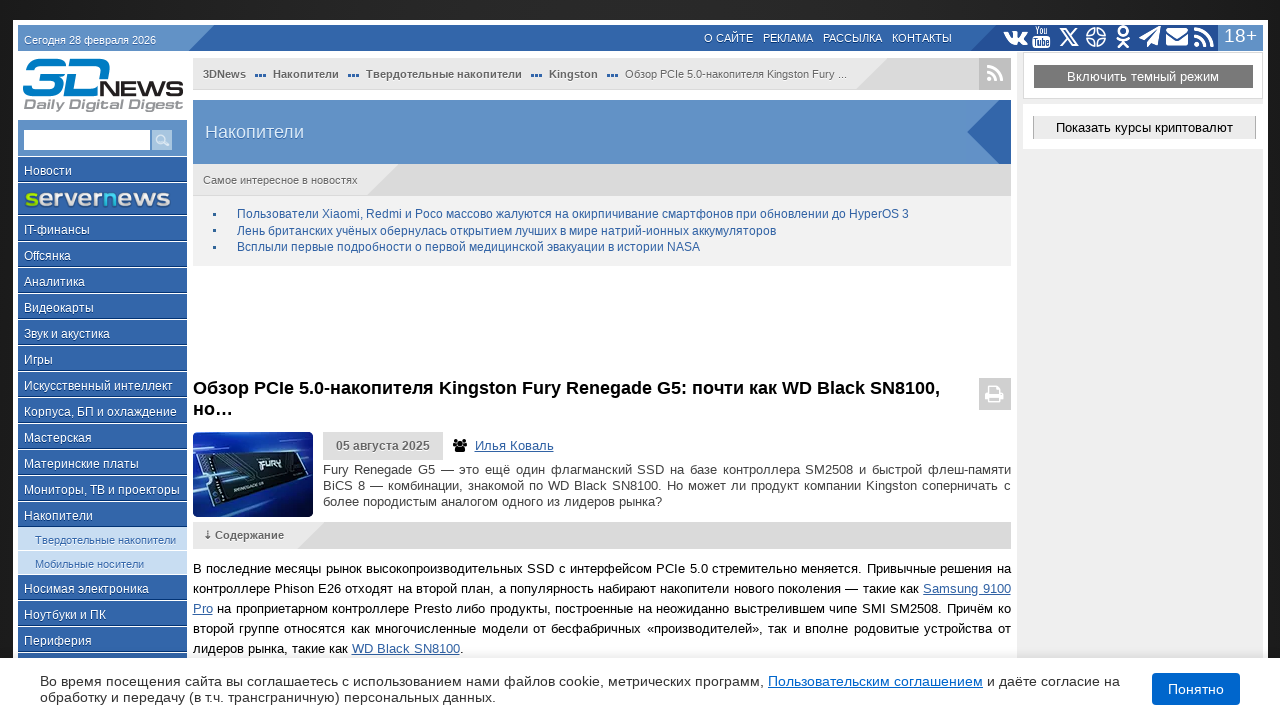

Verified 3DNews logo is present on page
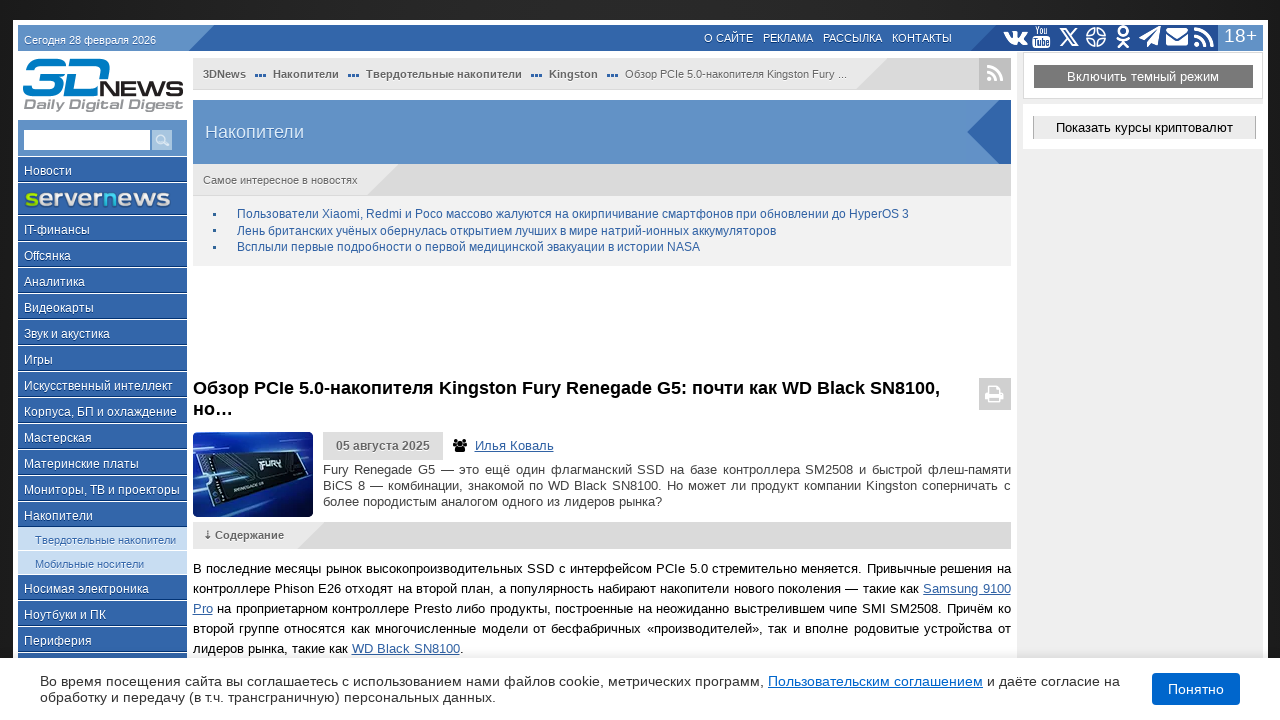

Verified search box element is present
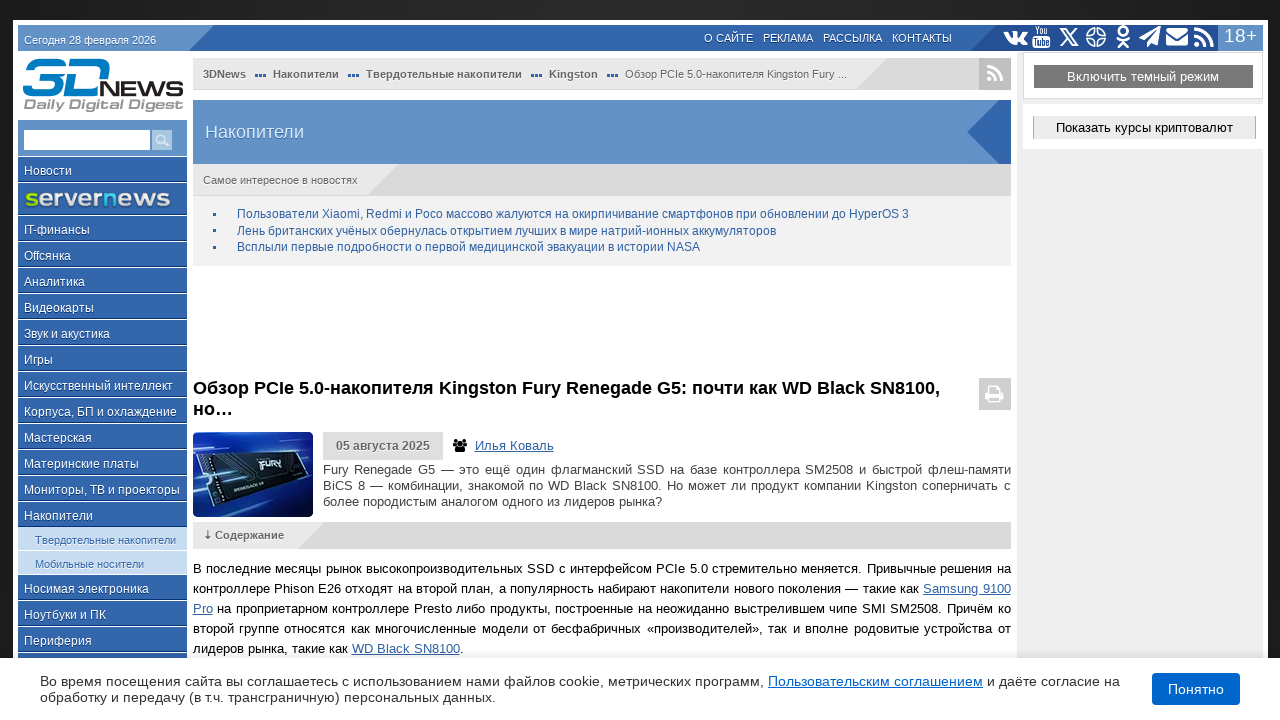

Verified breadcrumb navigation element (span.left.nowrap) is present
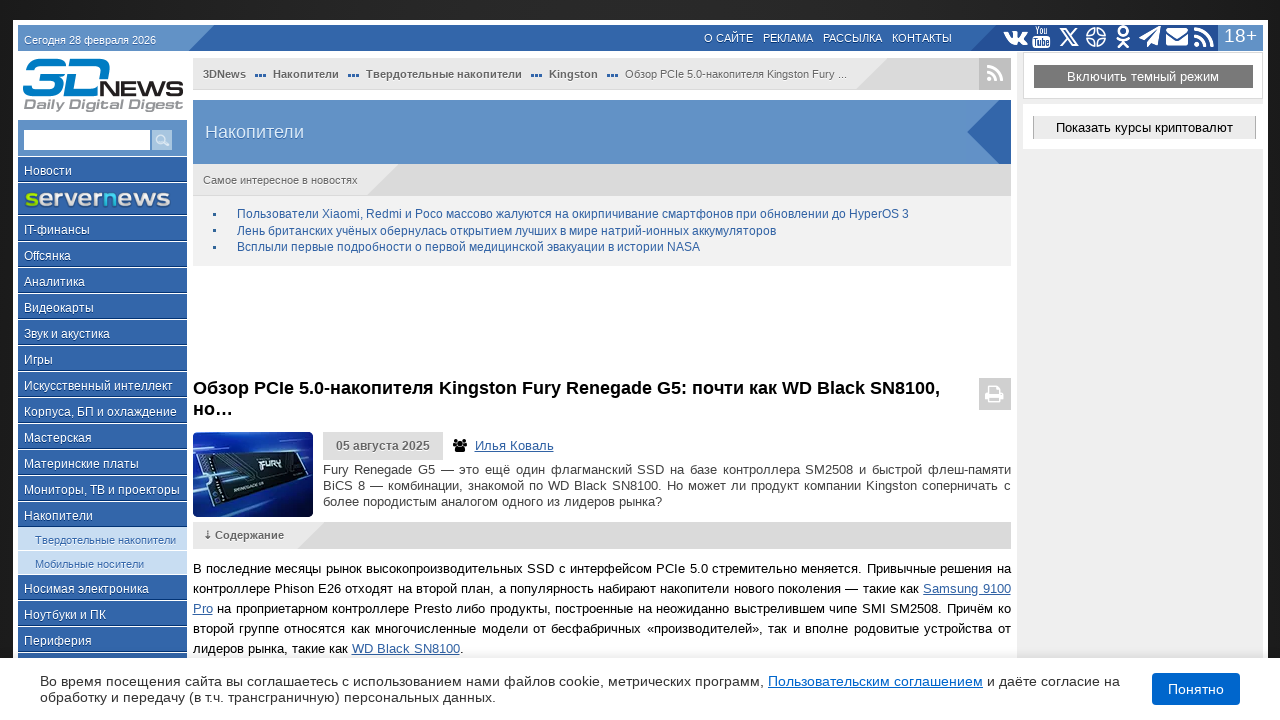

Verified section title element (td.section-title.compact) is present
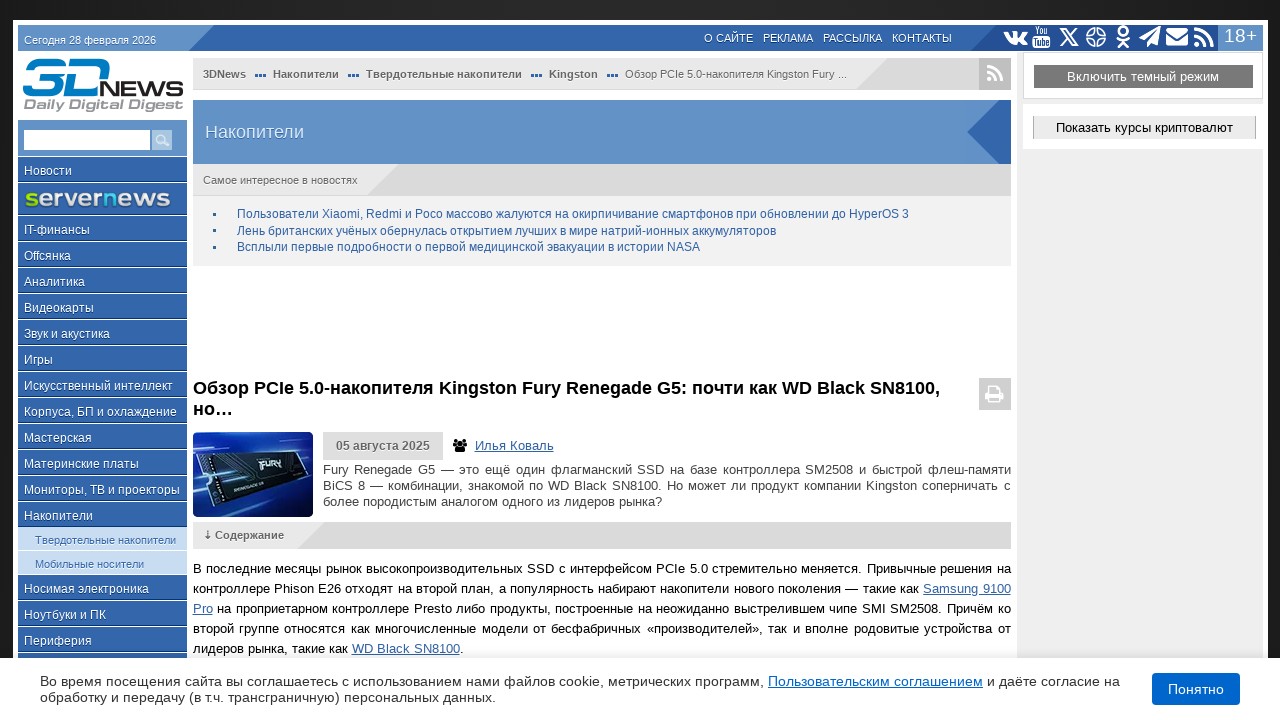

Clicked on 3DNews logo to return to homepage at (102, 84) on img[alt='логотип 3DNews']
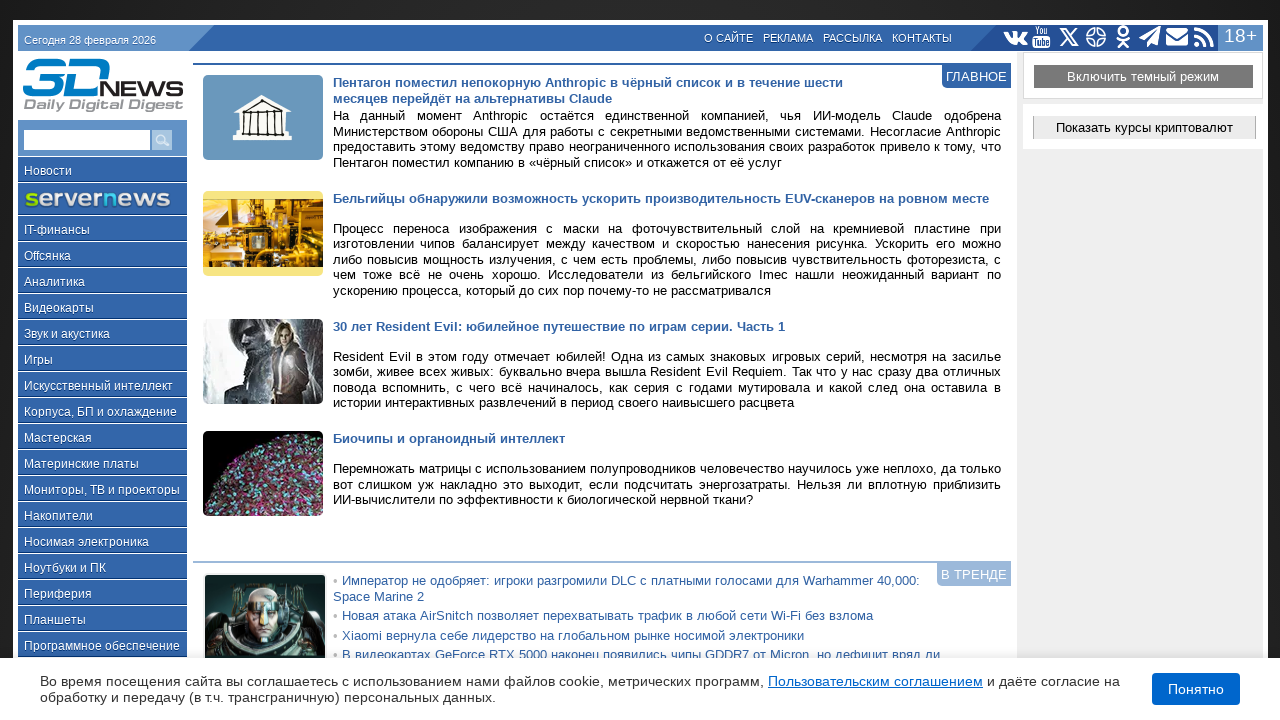

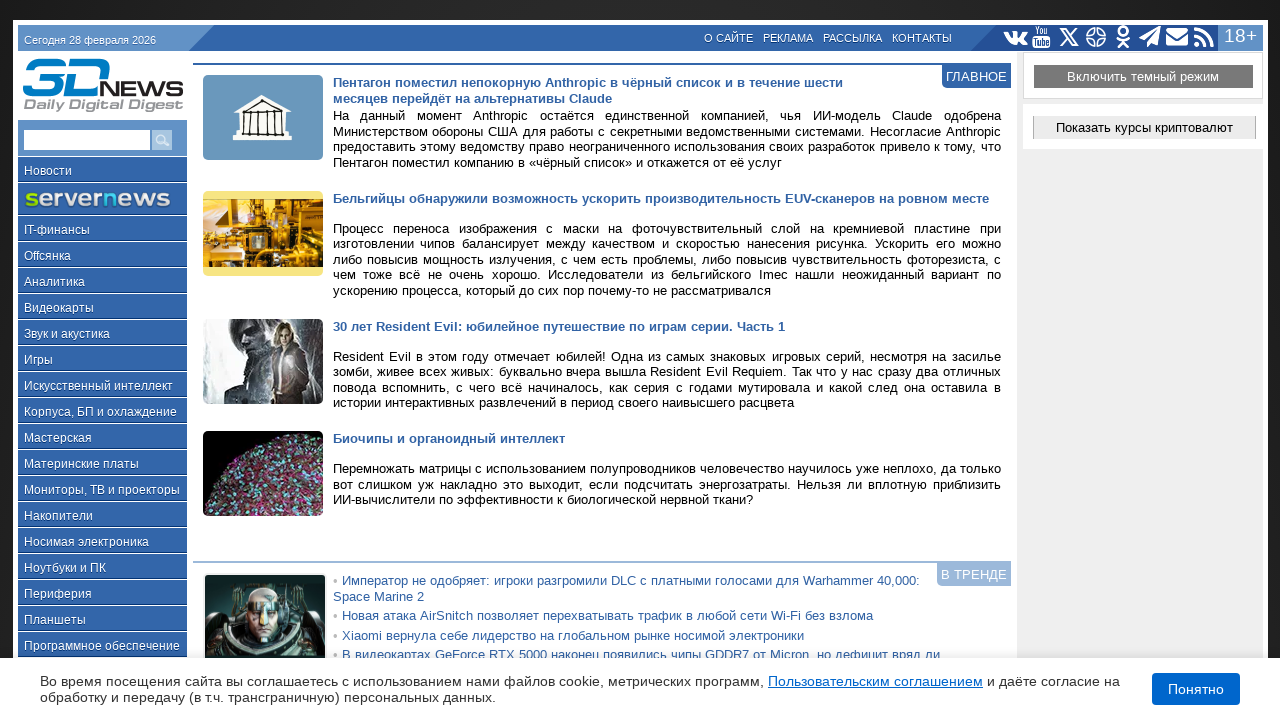